Tests that clicking login with empty fields shows error icons, and clicking the error close button removes them

Starting URL: https://www.saucedemo.com/

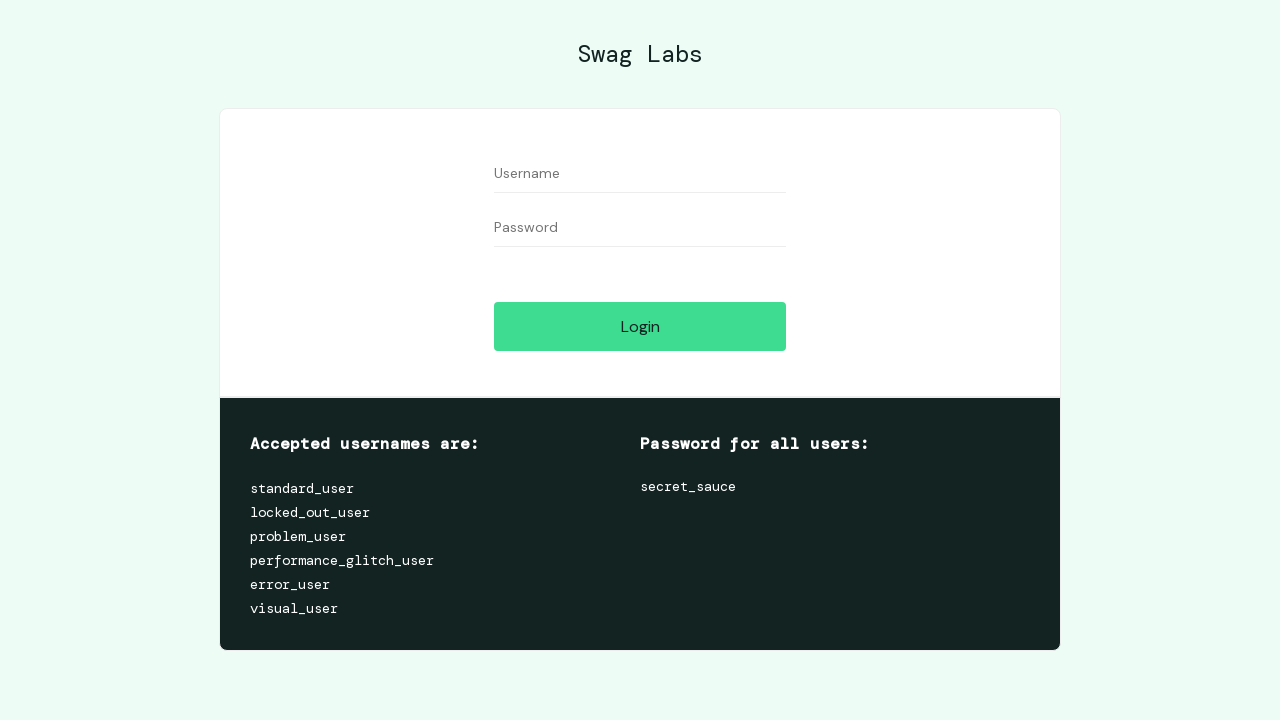

Clicked login button with empty username and password fields at (640, 326) on #login-button
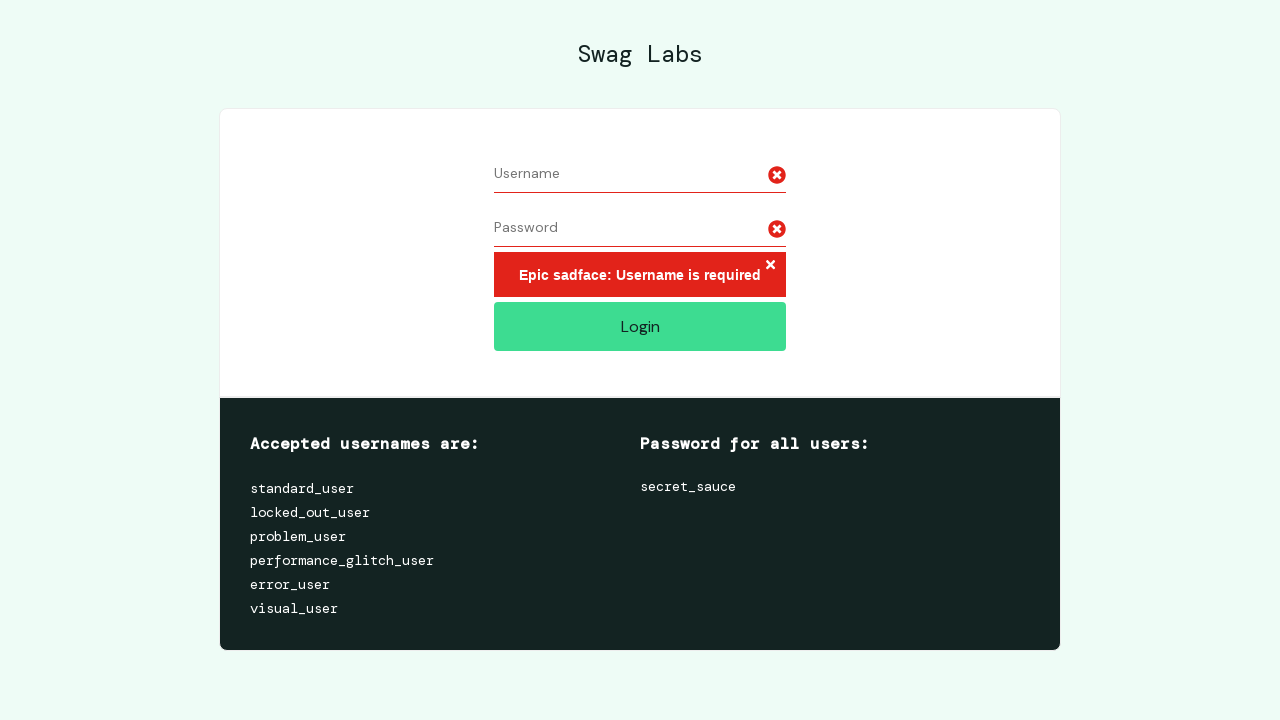

Clicked error close button to dismiss error icons at (770, 266) on .error-button
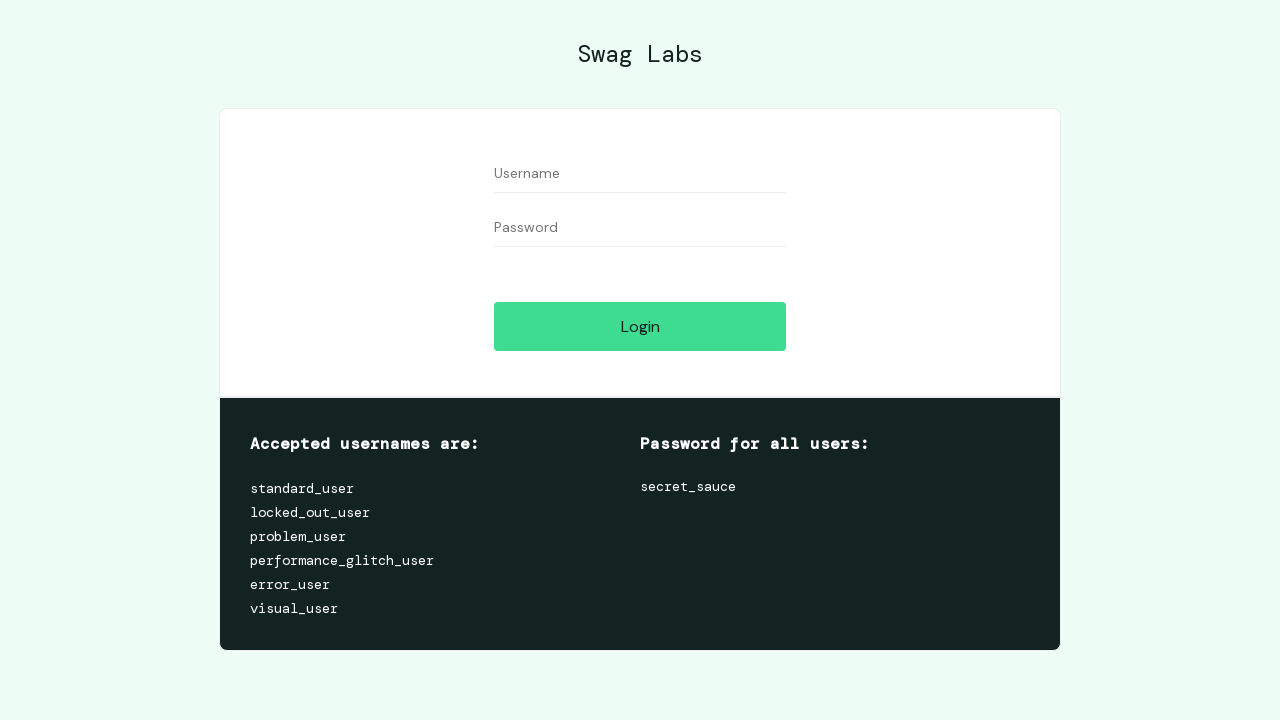

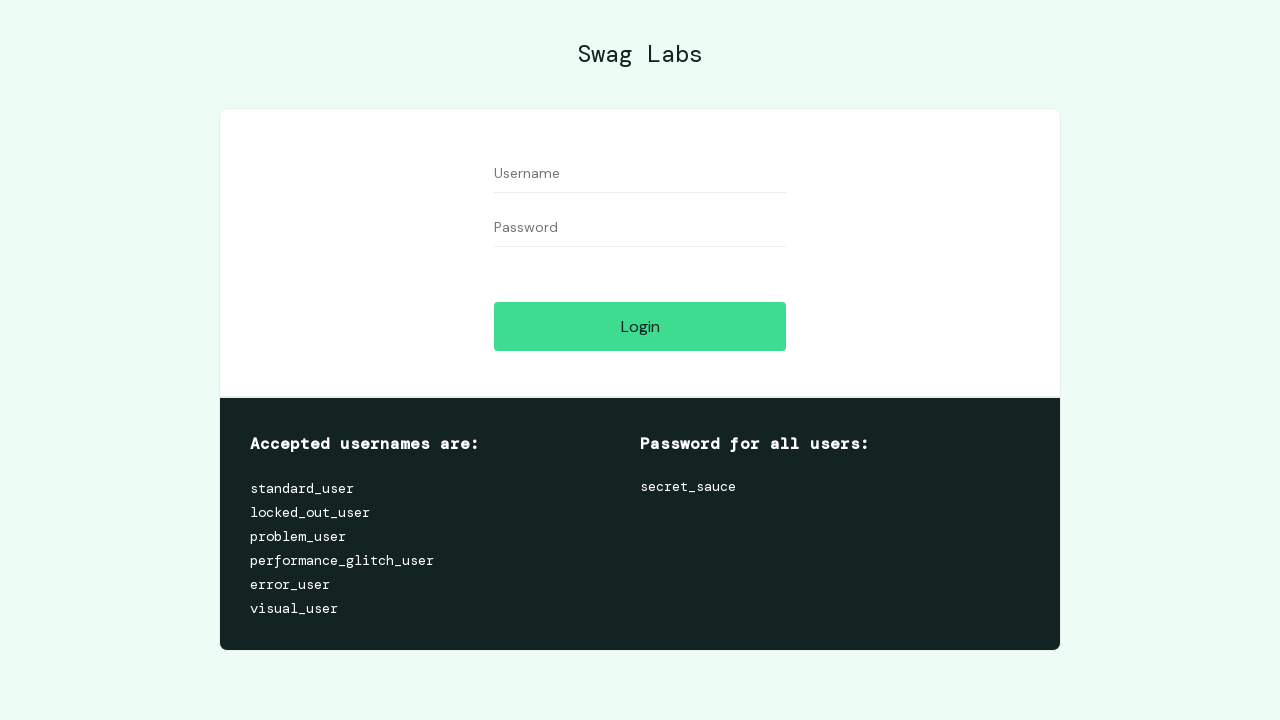